Tests that signing up with an already existing email address shows an appropriate error message

Starting URL: https://www.automationexercise.com/

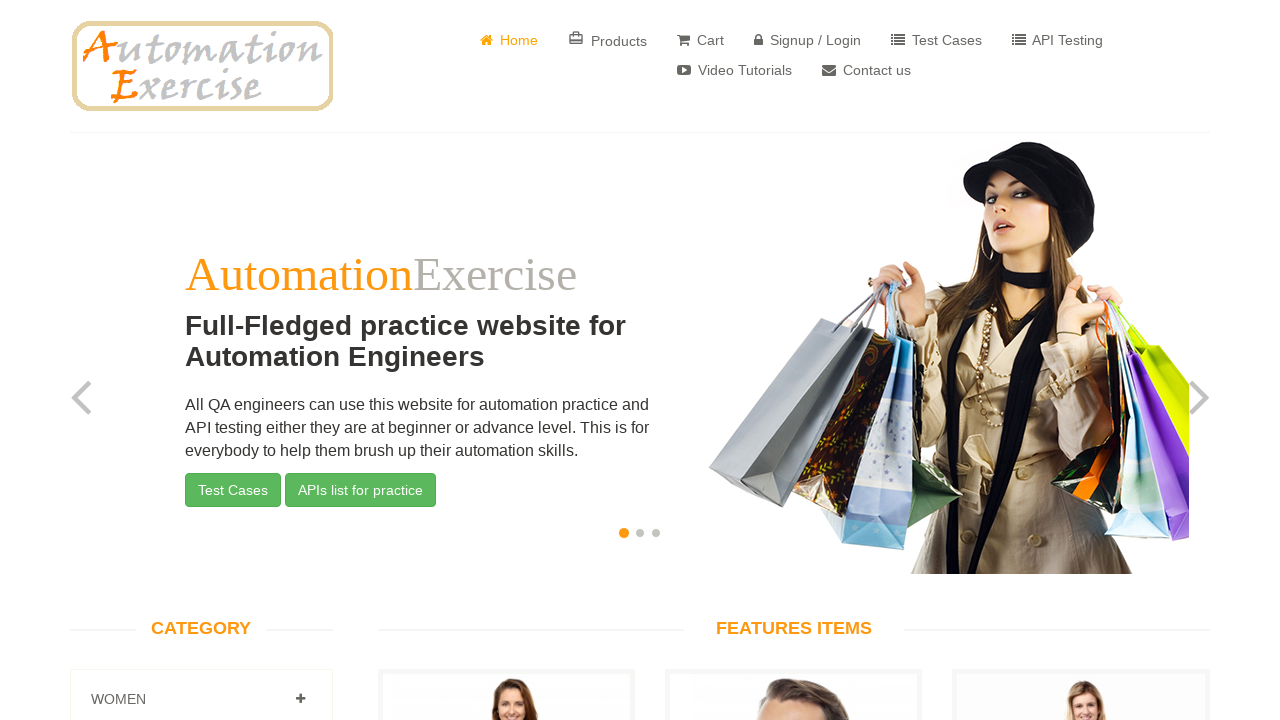

Clicked Signup / Login button at (808, 40) on xpath=//*[@id='header']/div/div/div/div[2]/div/ul/li[4]/a
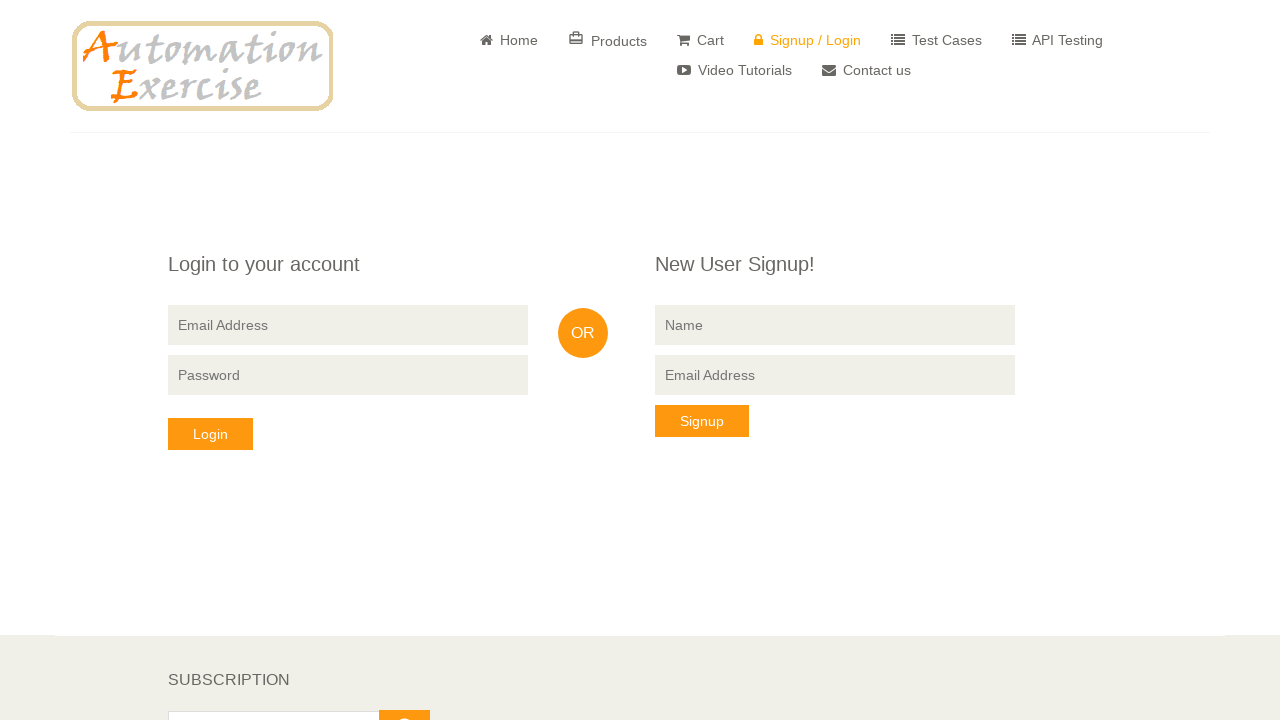

Filled Name field with 'ExistingUser' on input[name='name']
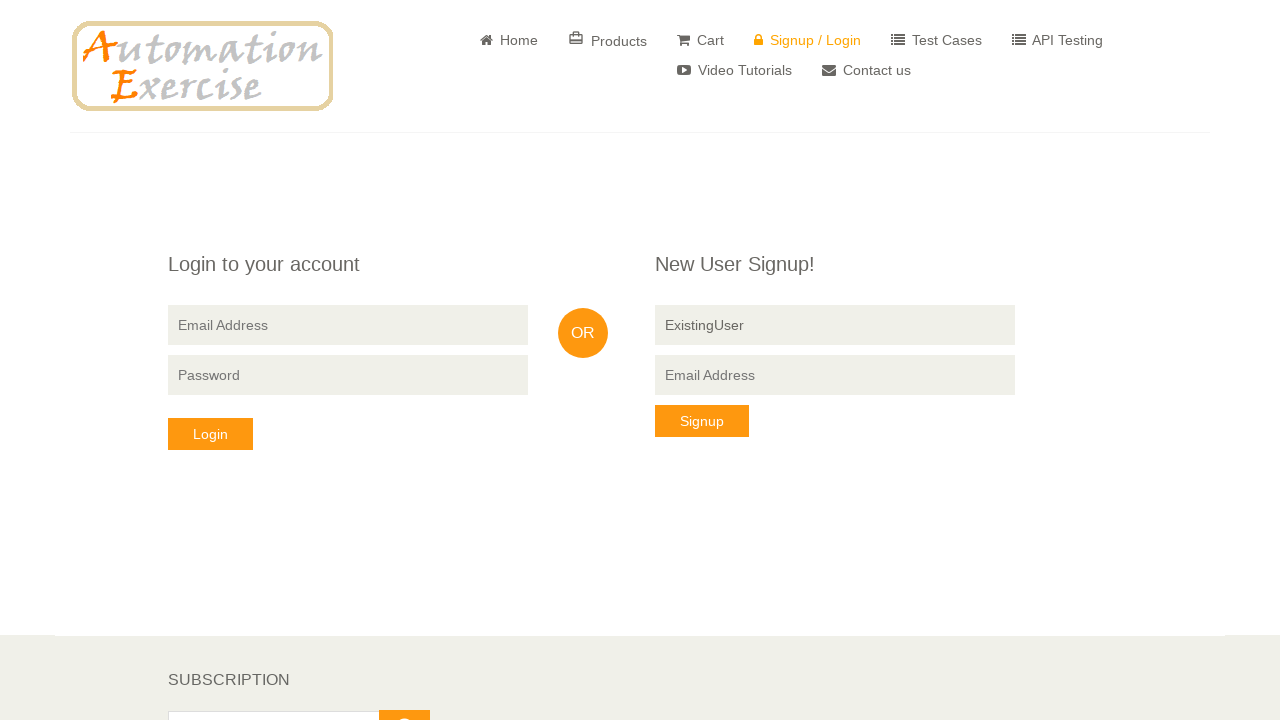

Filled Email Address field with 'existing@example.com' on xpath=//*[@id='form']/div/div/div[3]/div/form/input[3]
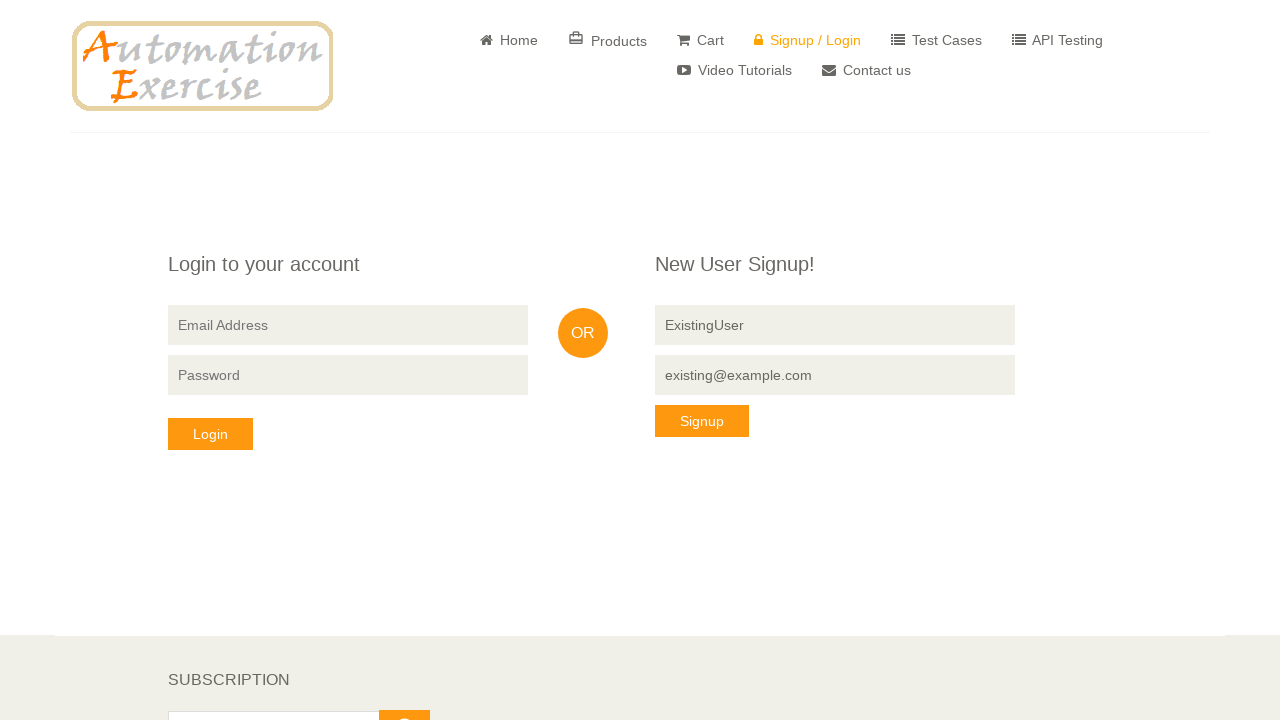

Clicked Signup button at (702, 421) on xpath=//*[@id='form']/div/div/div[3]/div/form/button
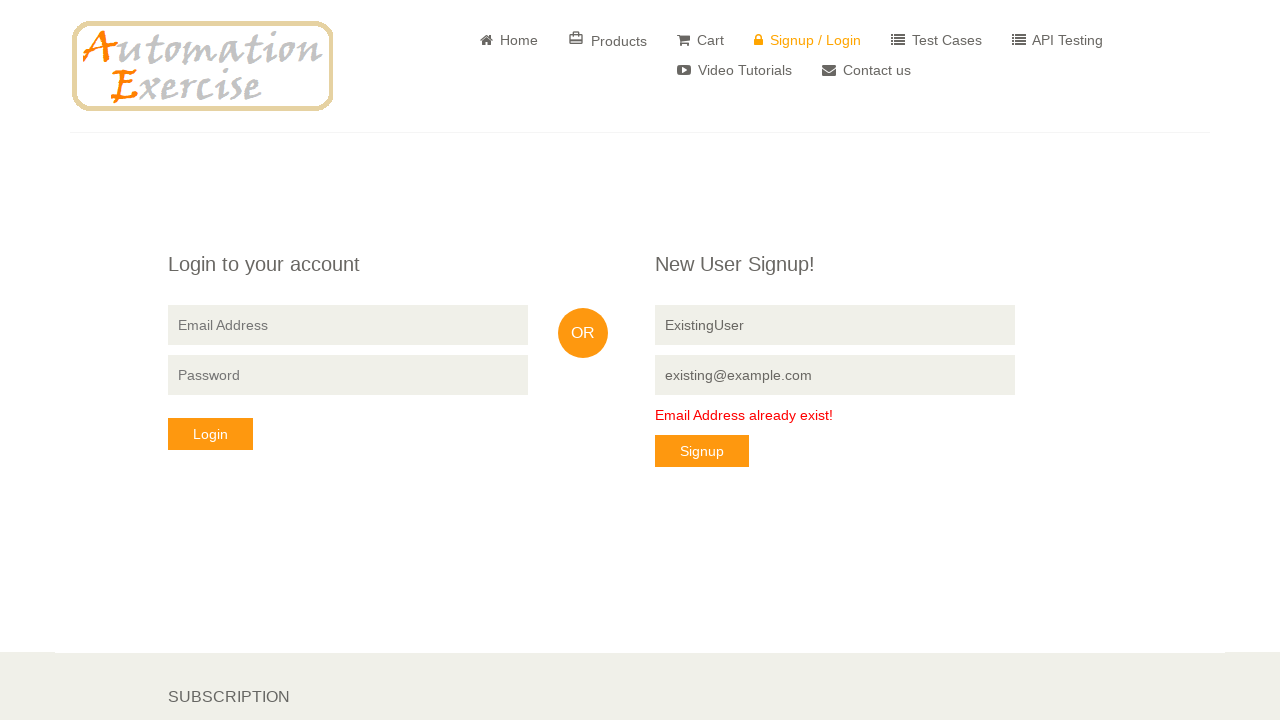

Error message appeared confirming email already exists
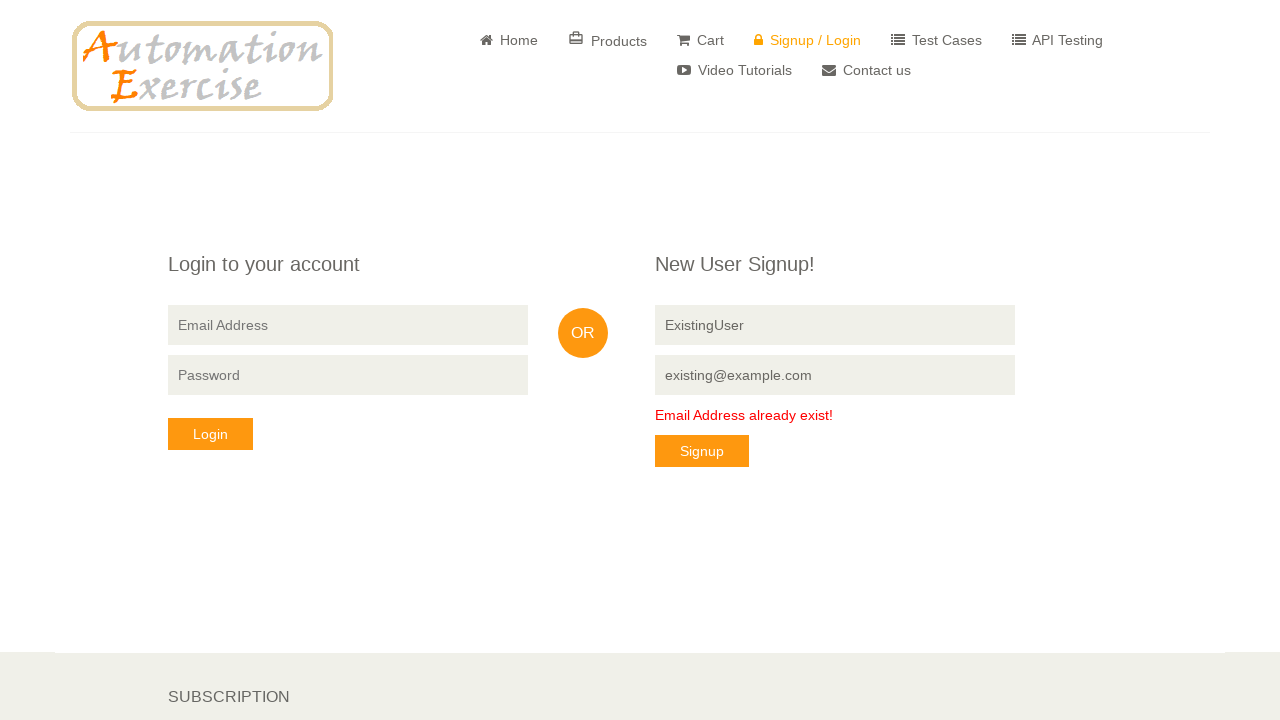

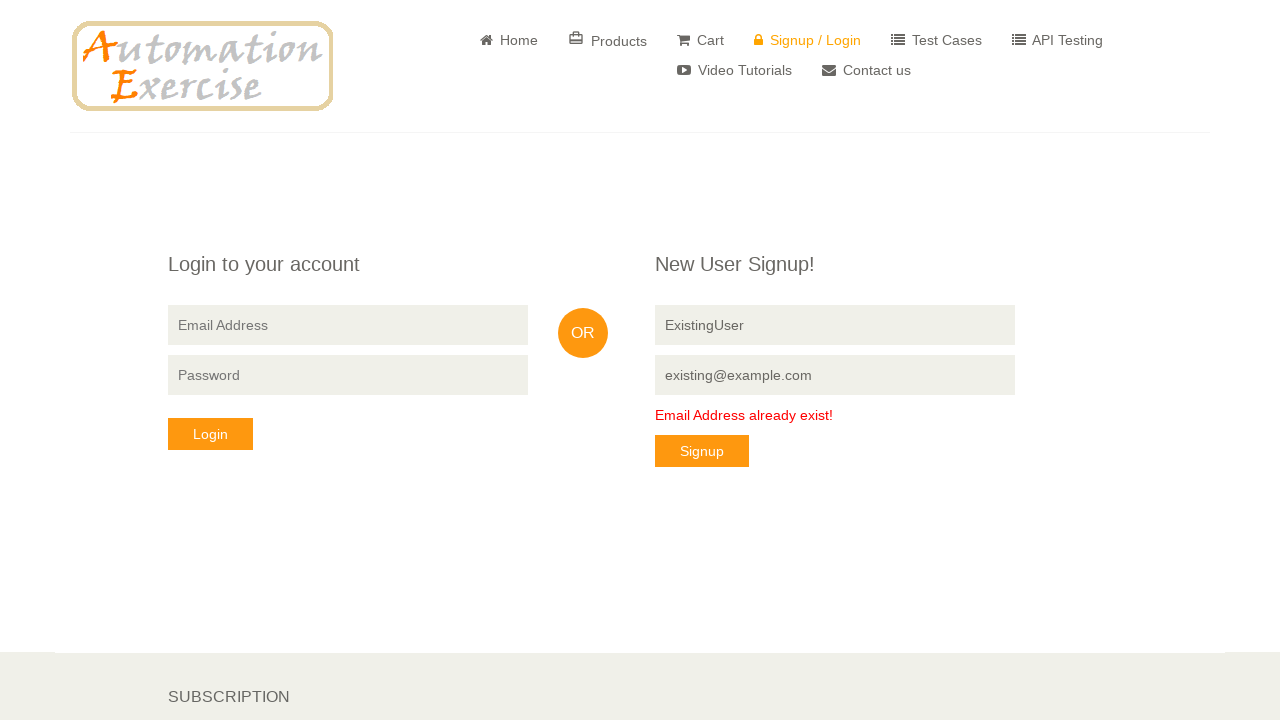